Verifies that the online payment block title is displayed correctly on the MTS Belarus homepage

Starting URL: https://www.mts.by/

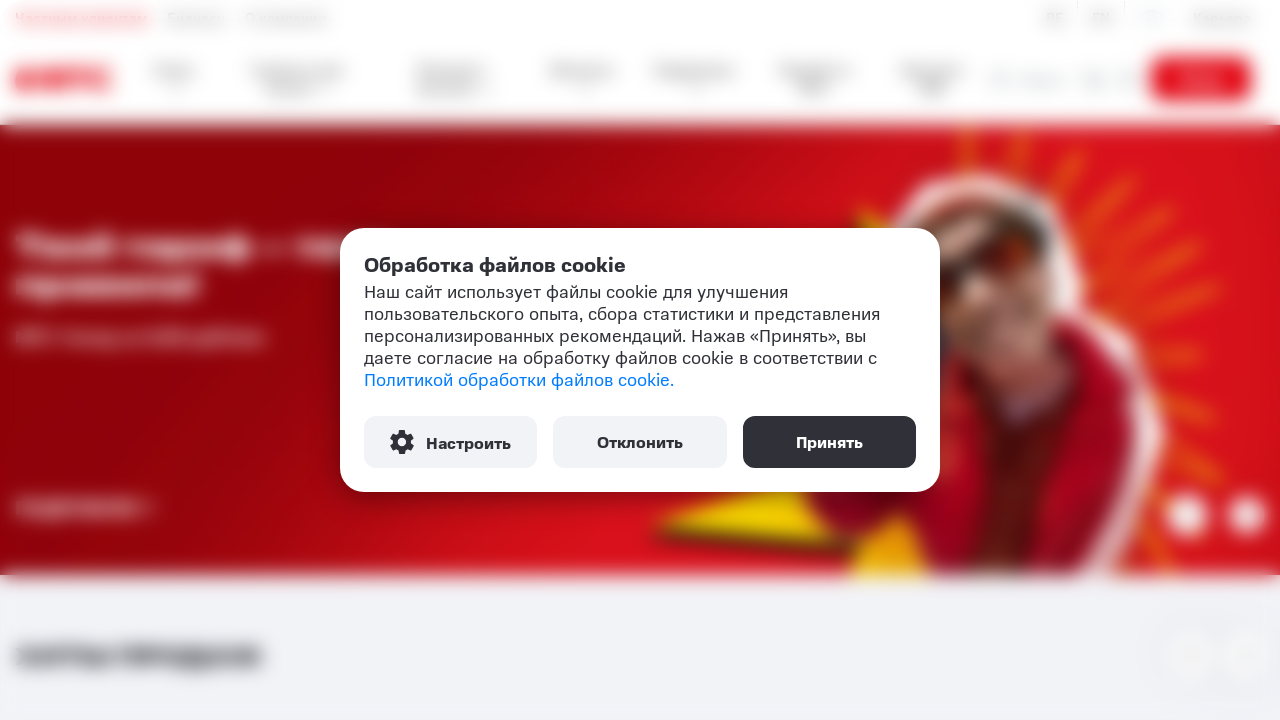

Located online payment block title element
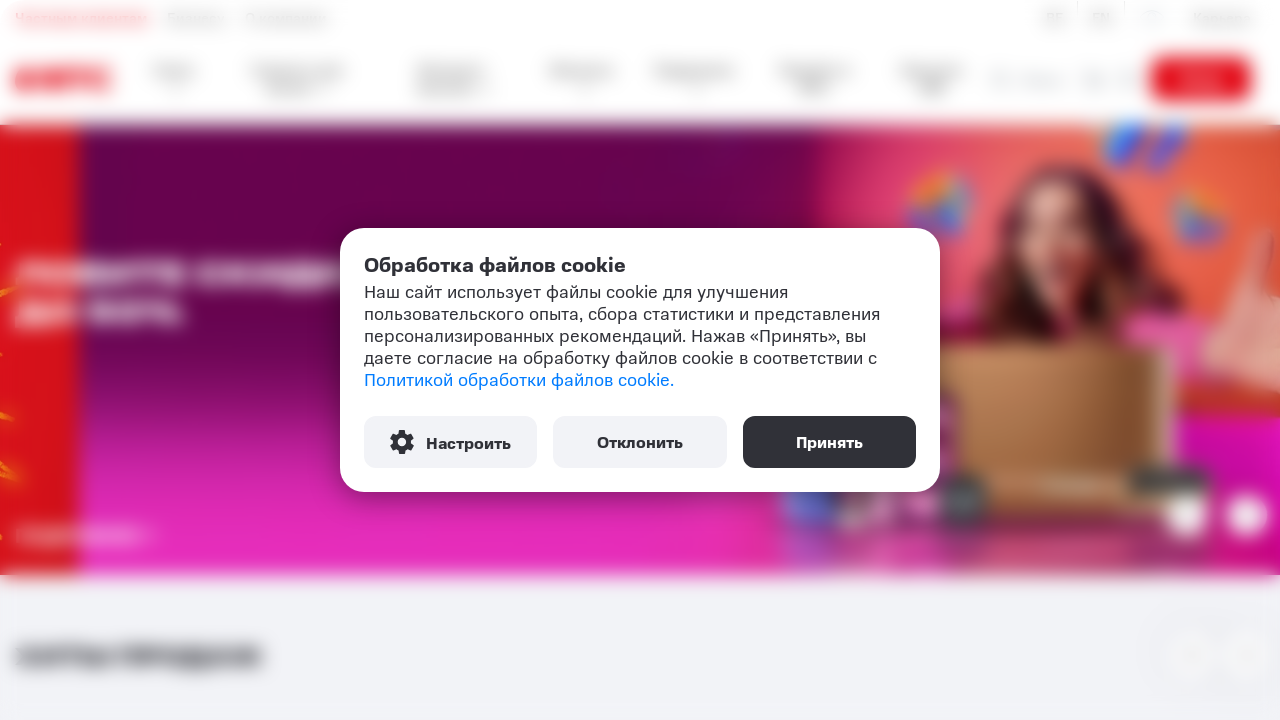

Waited for online payment block title to be visible
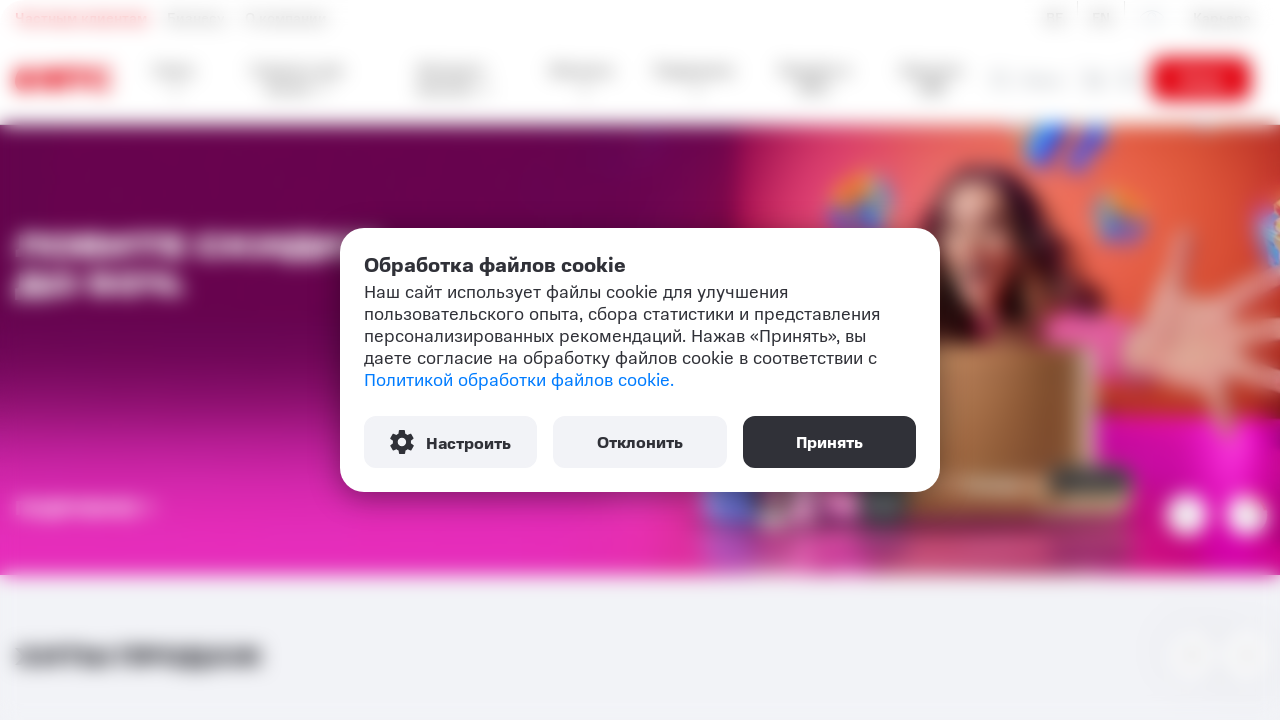

Verified block title text is 'Онлайн пополнение без комиссии'
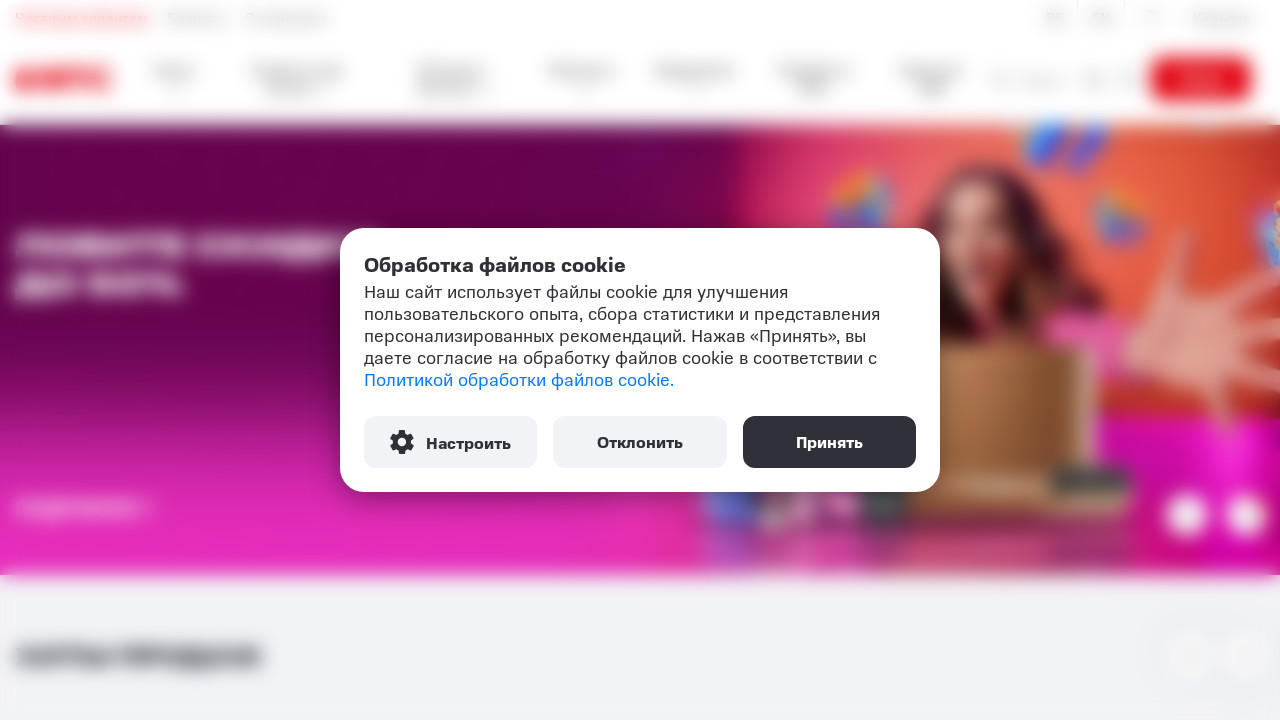

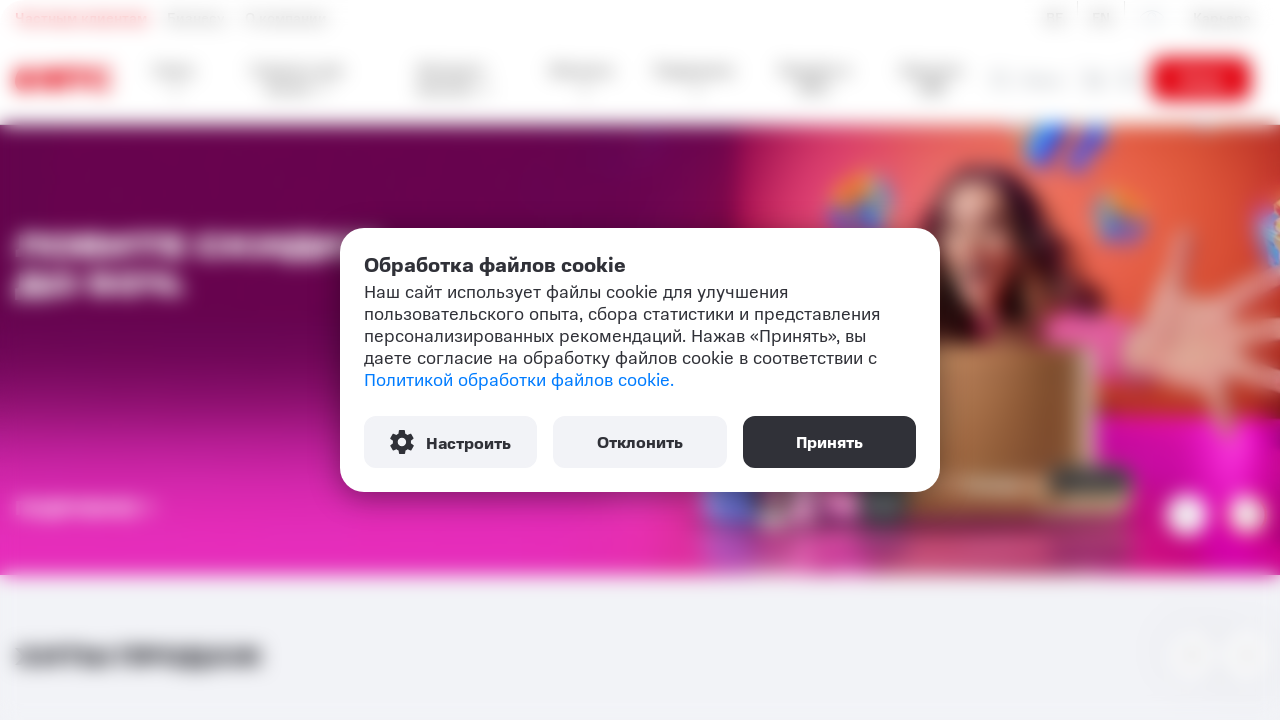